Tests web form elements on DemoQA by filling a name field, clearing it, entering a new value, clicking submit, then navigating to a links page to verify link elements are present.

Starting URL: https://demoqa.com/text-box

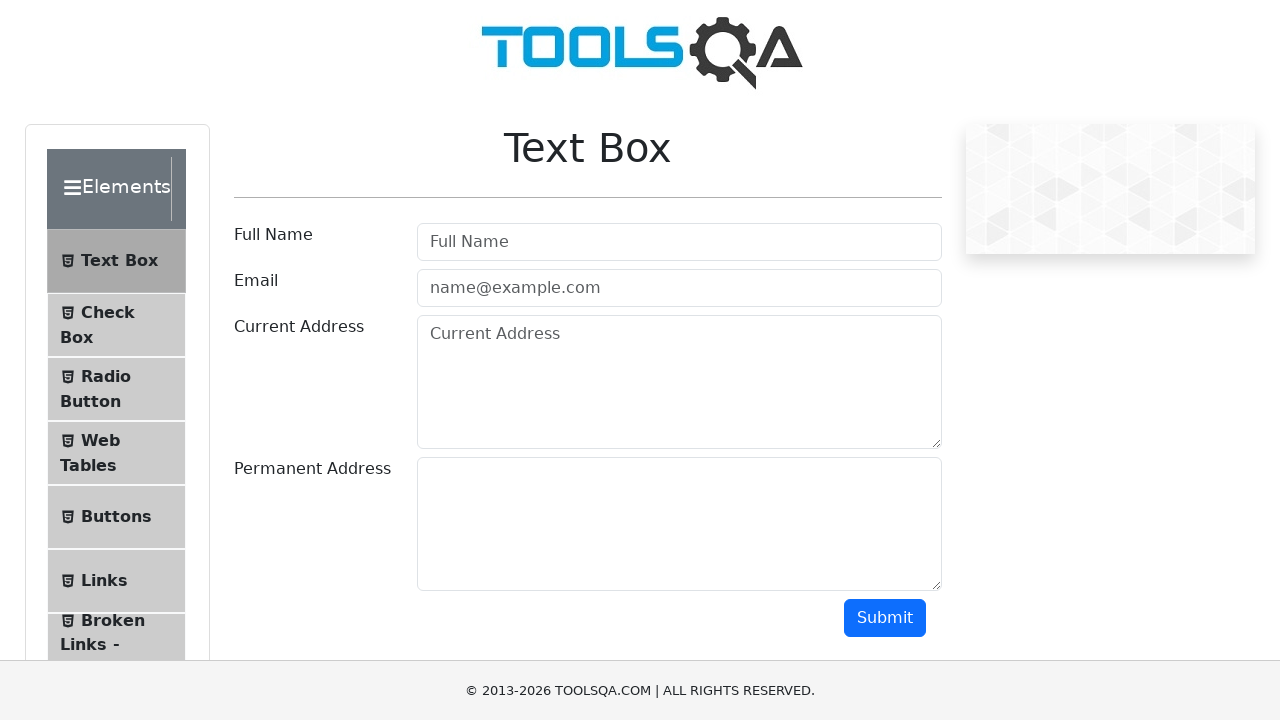

Filled userName field with 'Full Name' on #userName
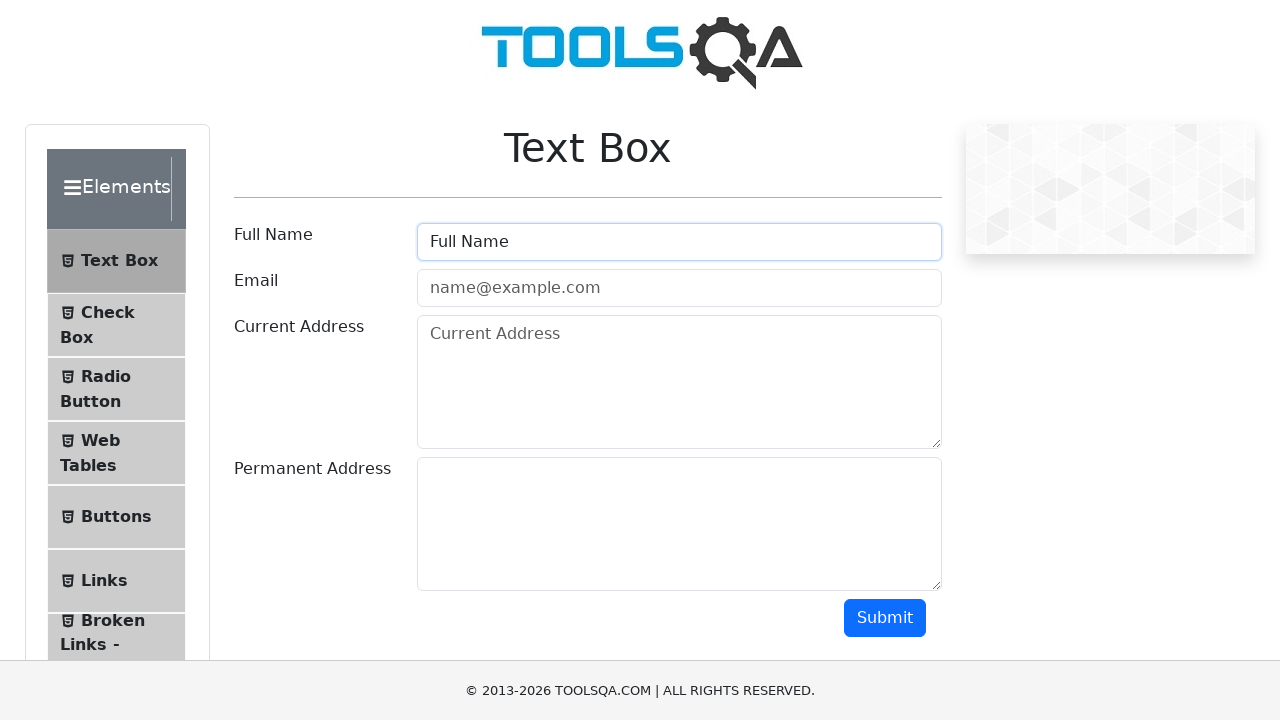

Cleared userName field on #userName
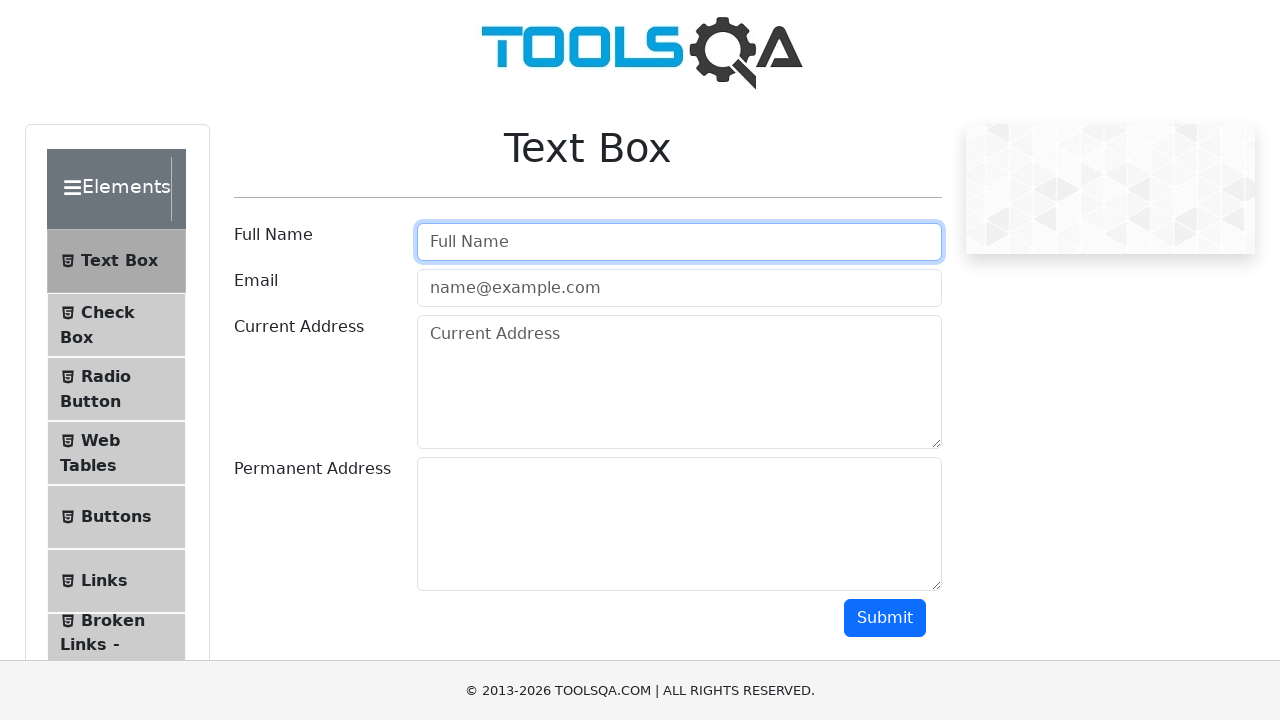

Filled userName field with 'Fahmida Akther' on #userName
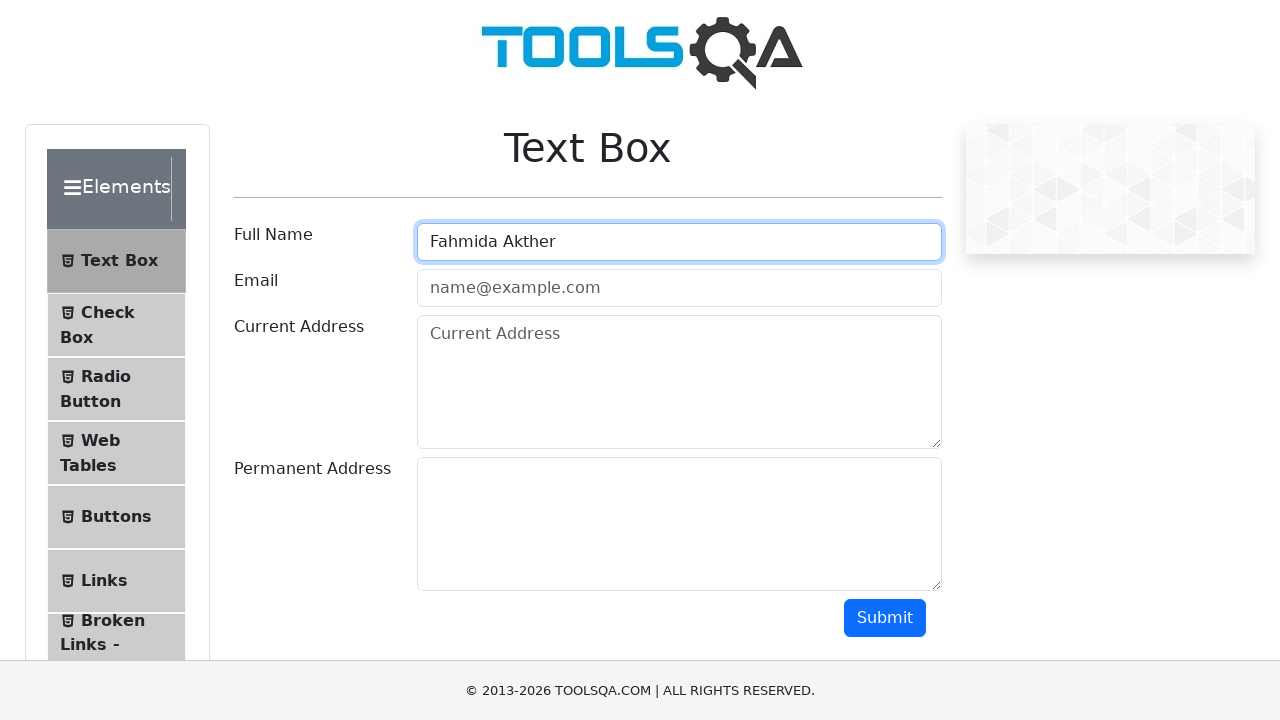

Clicked submit button at (885, 618) on #submit
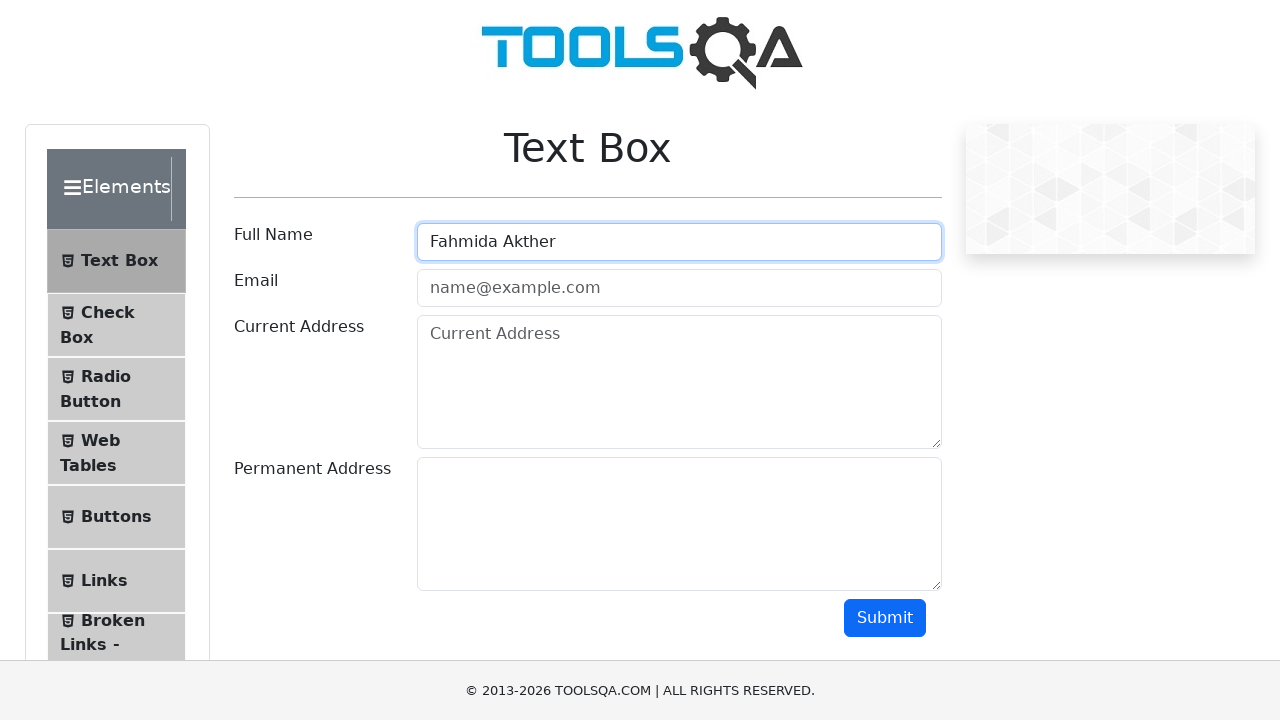

Navigated to links page at https://demoqa.com/links
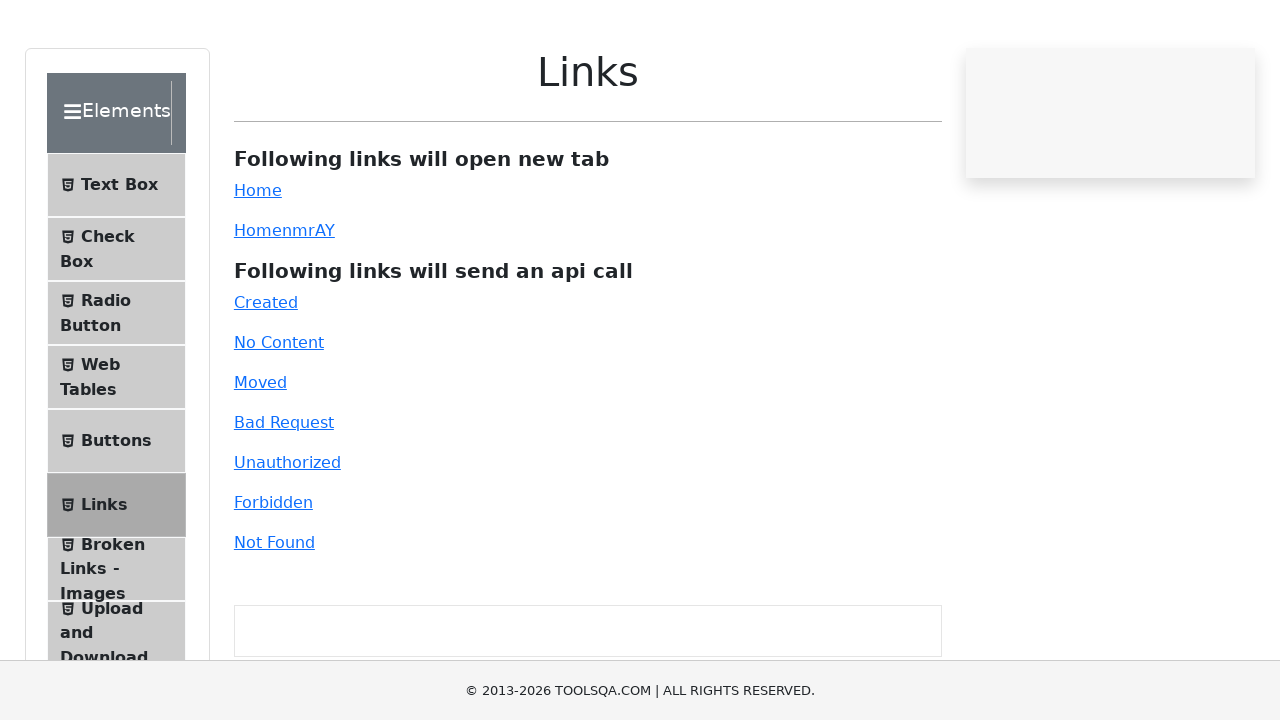

Verified that link elements are present on the page
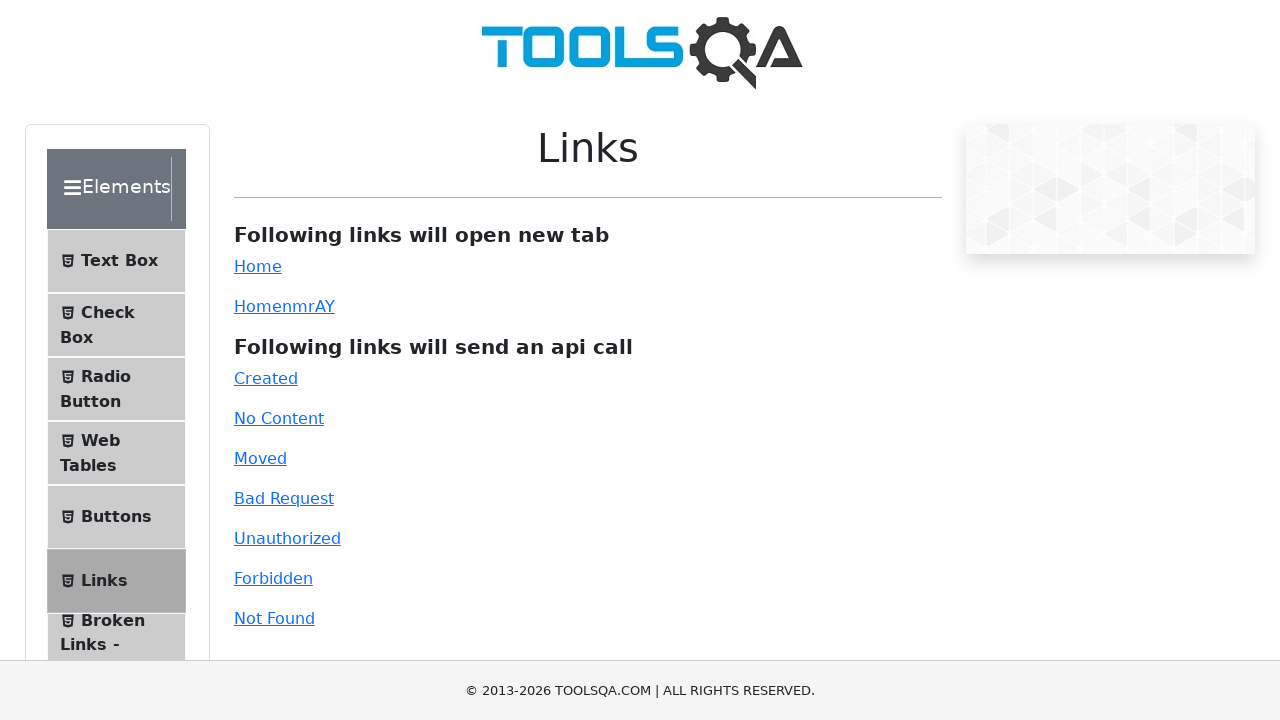

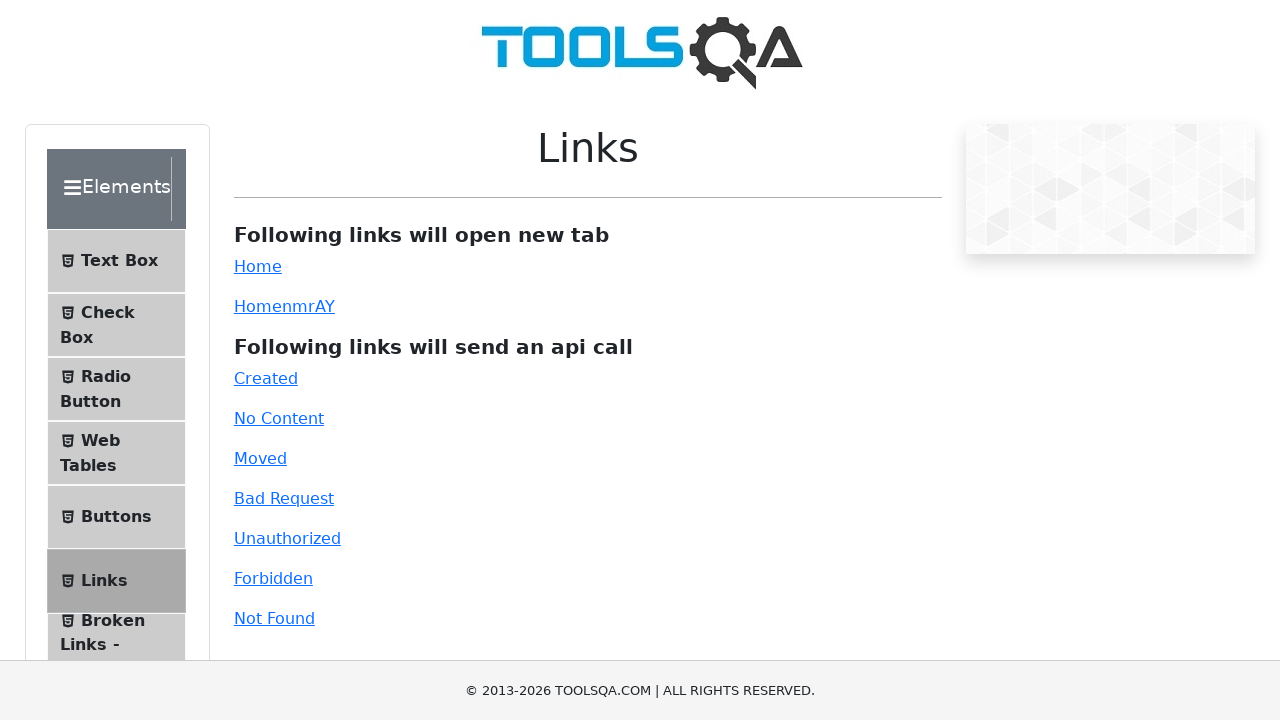